Tests displaying all todo items after navigating through different filters.

Starting URL: https://demo.playwright.dev/todomvc

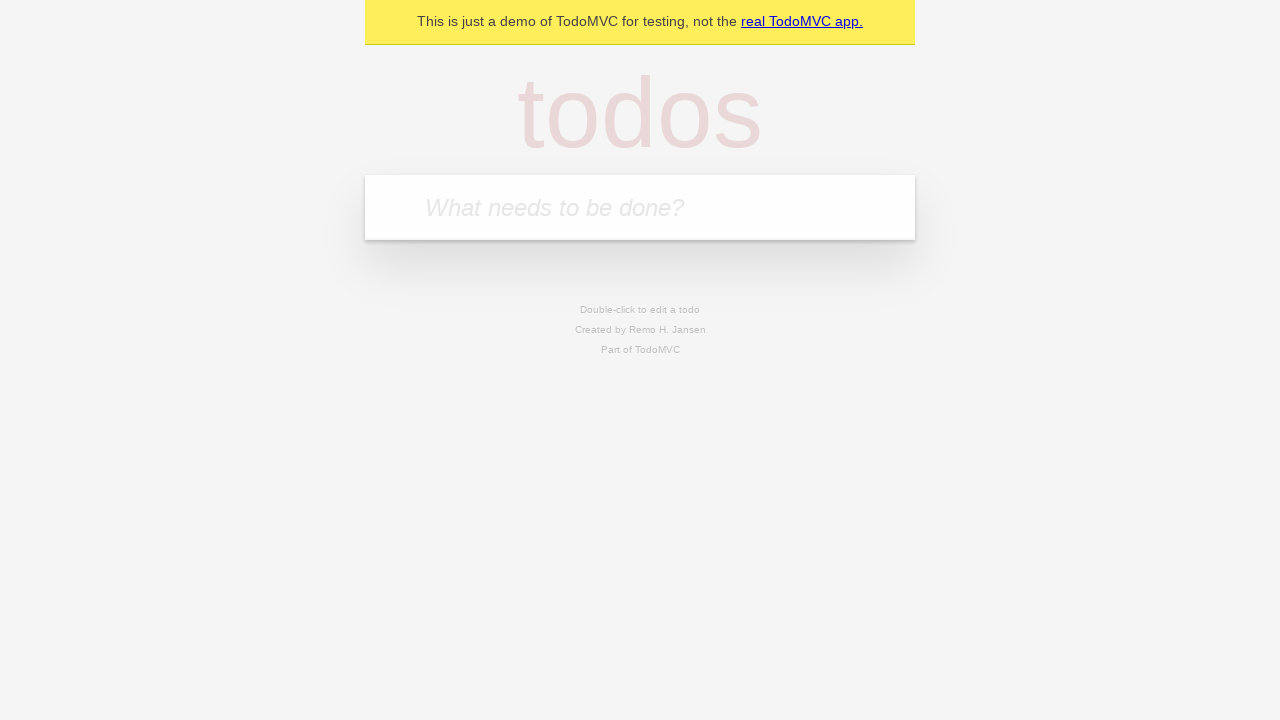

Filled todo input with 'buy some cheese' on internal:attr=[placeholder="What needs to be done?"i]
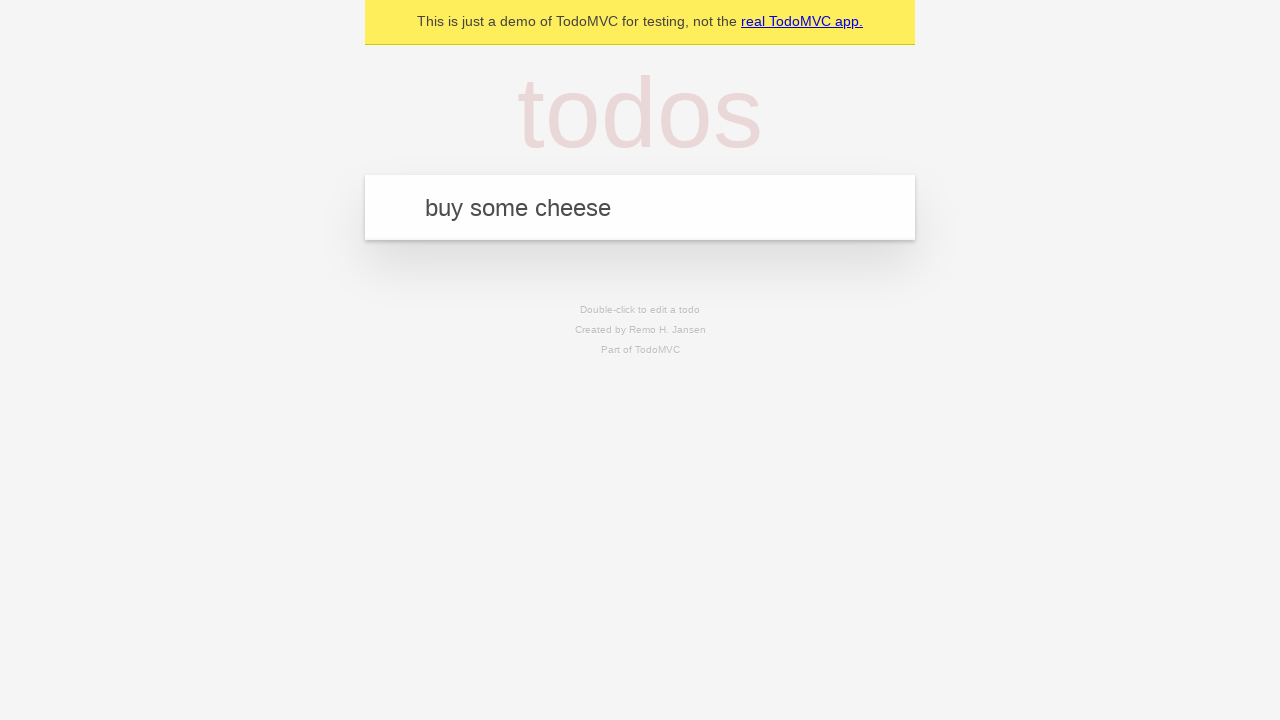

Pressed Enter to add first todo item on internal:attr=[placeholder="What needs to be done?"i]
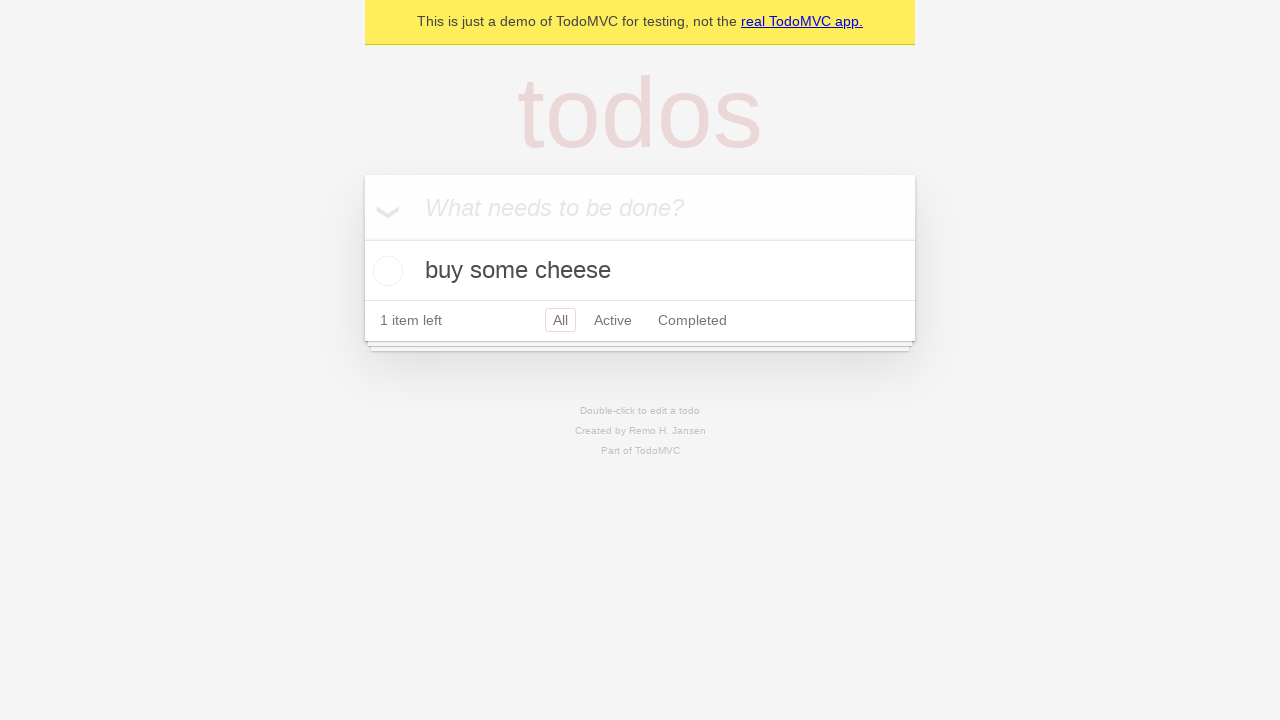

Filled todo input with 'feed the cat' on internal:attr=[placeholder="What needs to be done?"i]
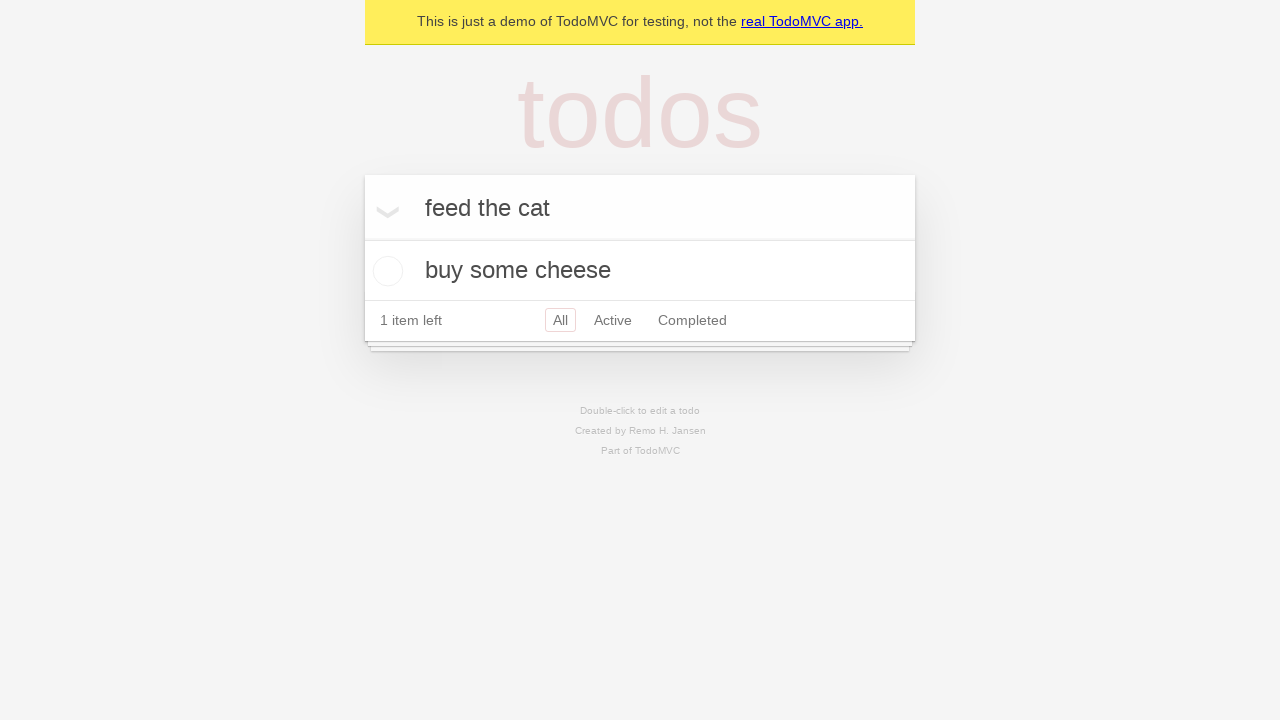

Pressed Enter to add second todo item on internal:attr=[placeholder="What needs to be done?"i]
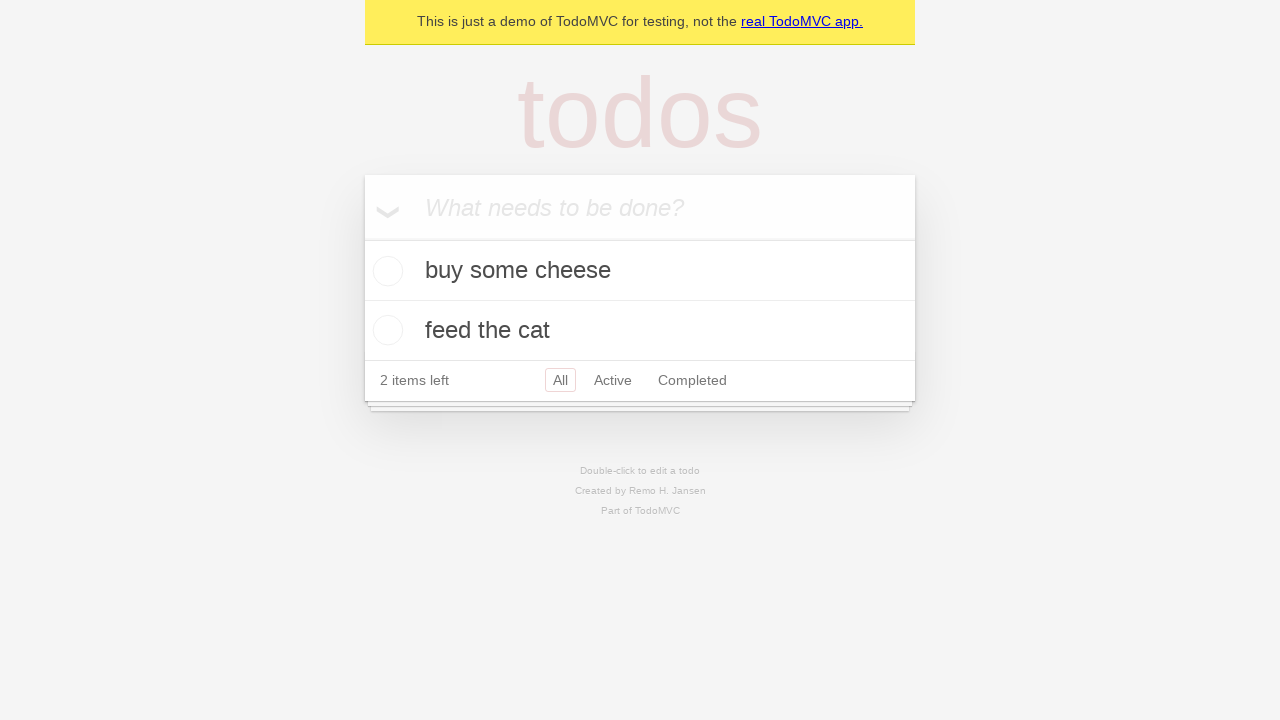

Filled todo input with 'book a doctors appointment' on internal:attr=[placeholder="What needs to be done?"i]
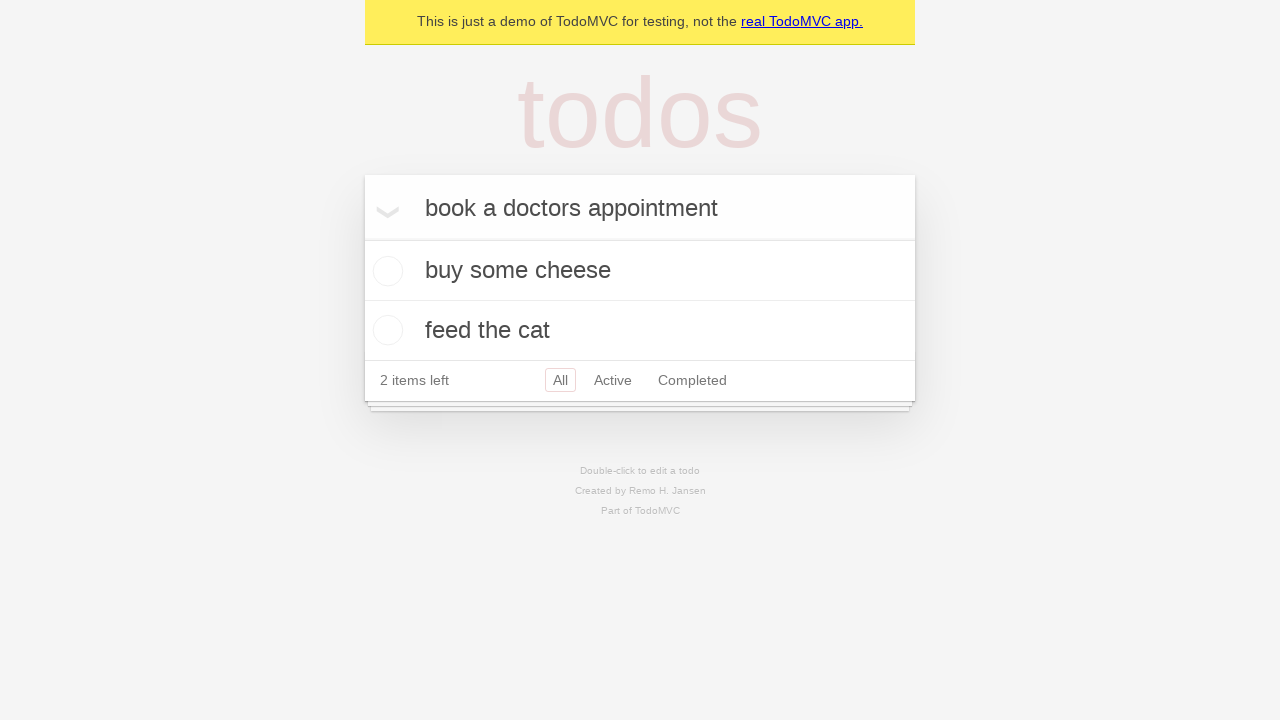

Pressed Enter to add third todo item on internal:attr=[placeholder="What needs to be done?"i]
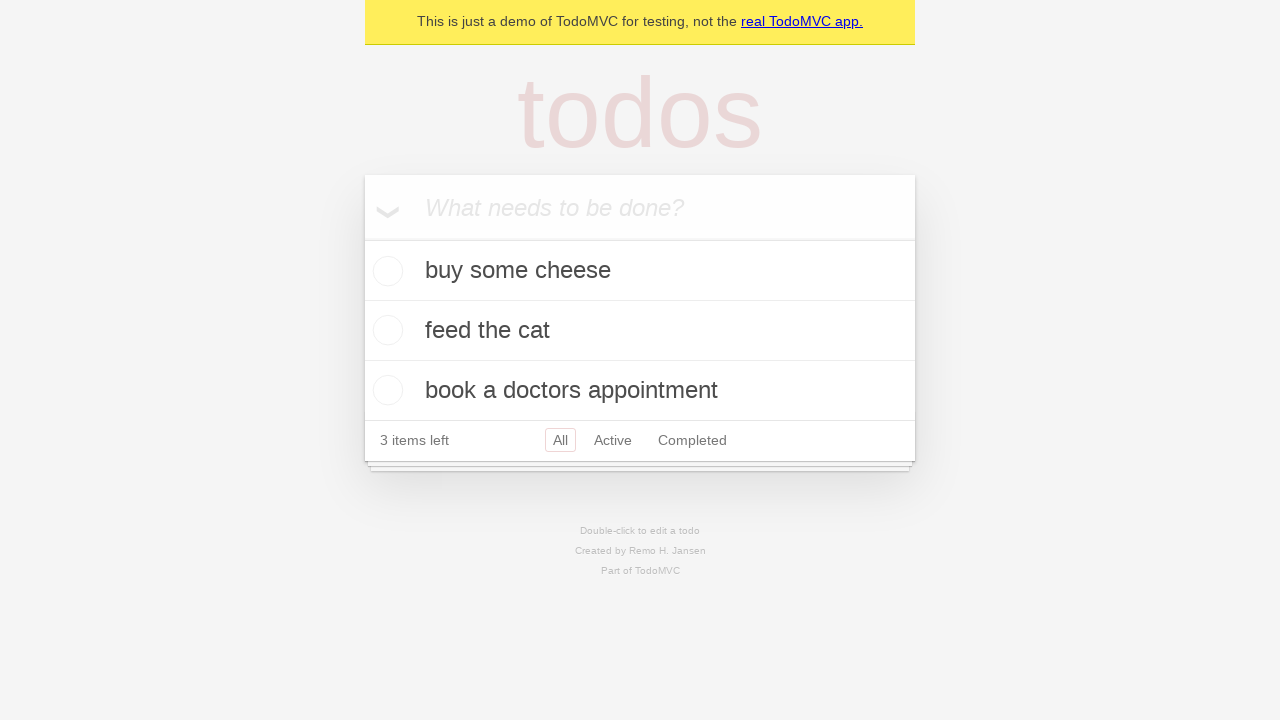

Checked the second todo item 'feed the cat' at (385, 330) on internal:testid=[data-testid="todo-item"s] >> nth=1 >> internal:role=checkbox
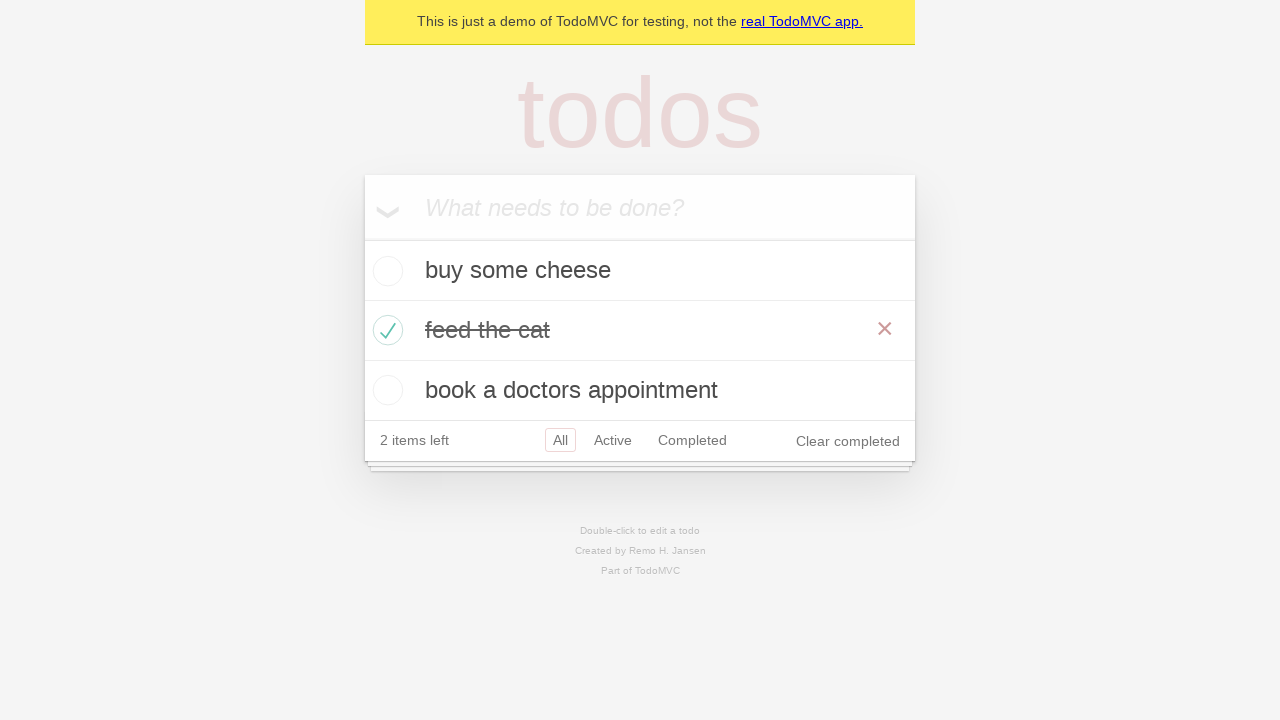

Clicked Active filter to show only active todo items at (613, 440) on internal:role=link[name="Active"i]
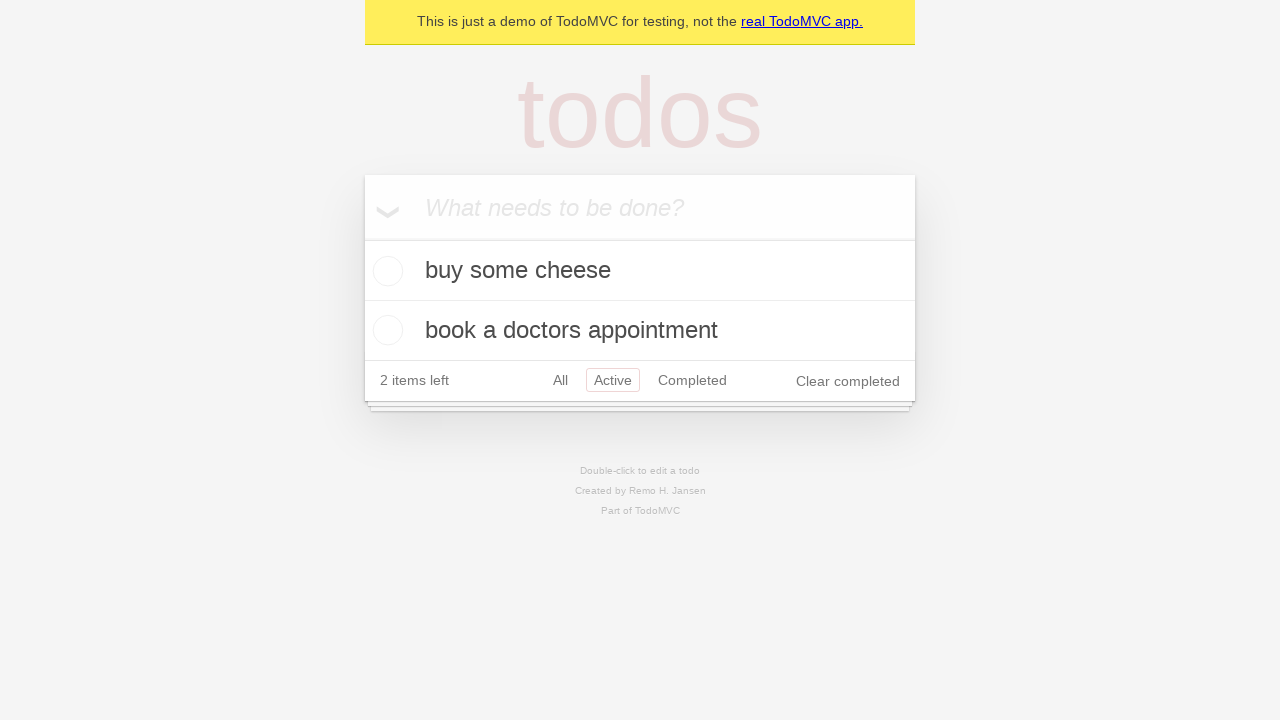

Clicked Completed filter to show only completed todo items at (692, 380) on internal:role=link[name="Completed"i]
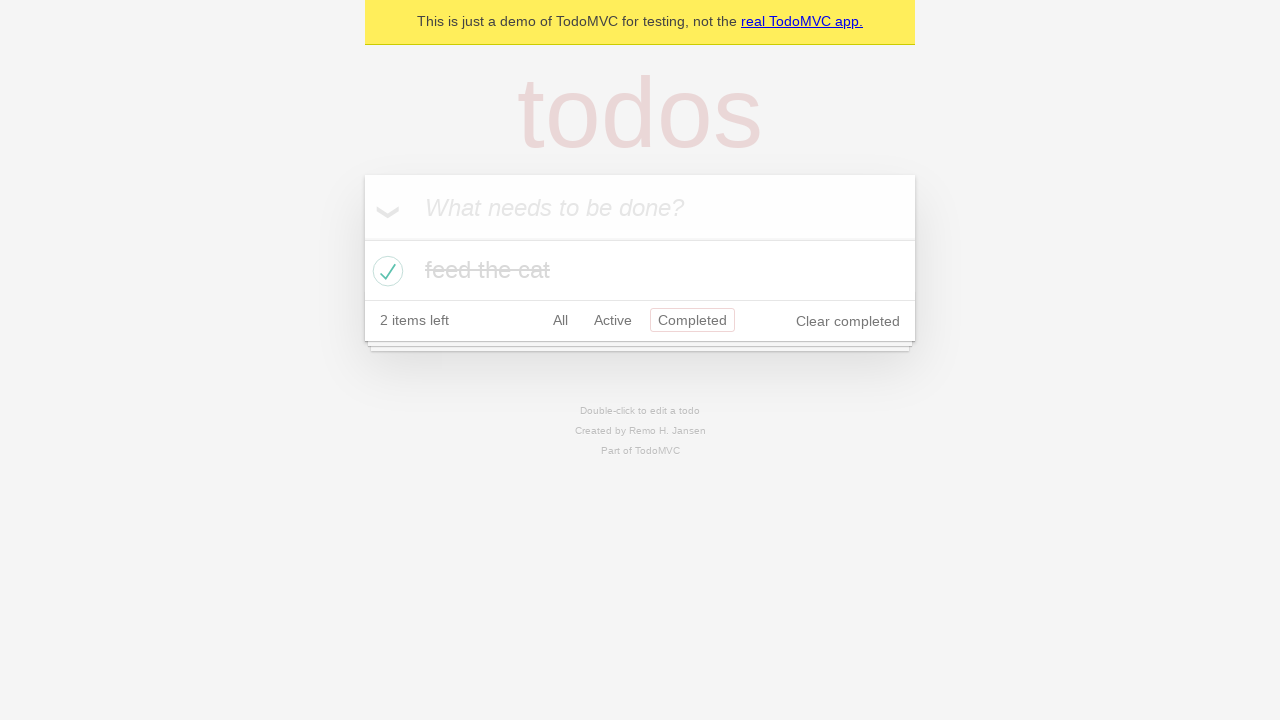

Clicked All filter to display all todo items at (560, 320) on internal:role=link[name="All"i]
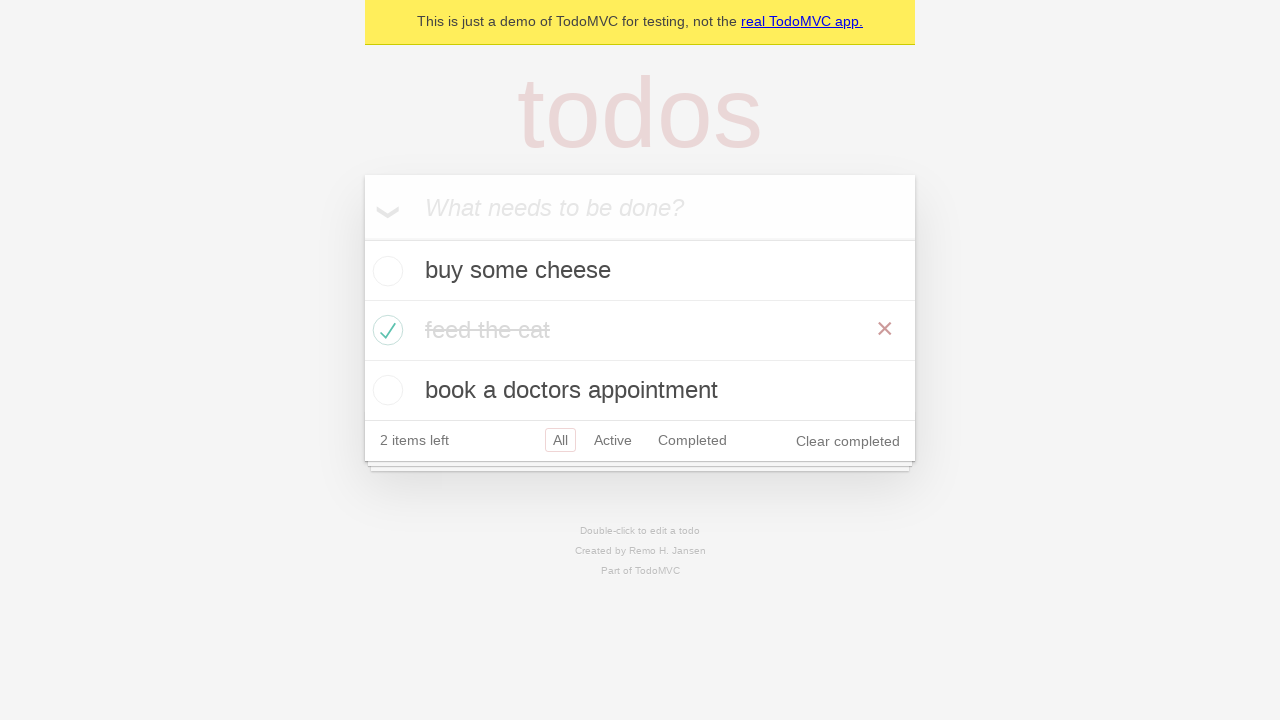

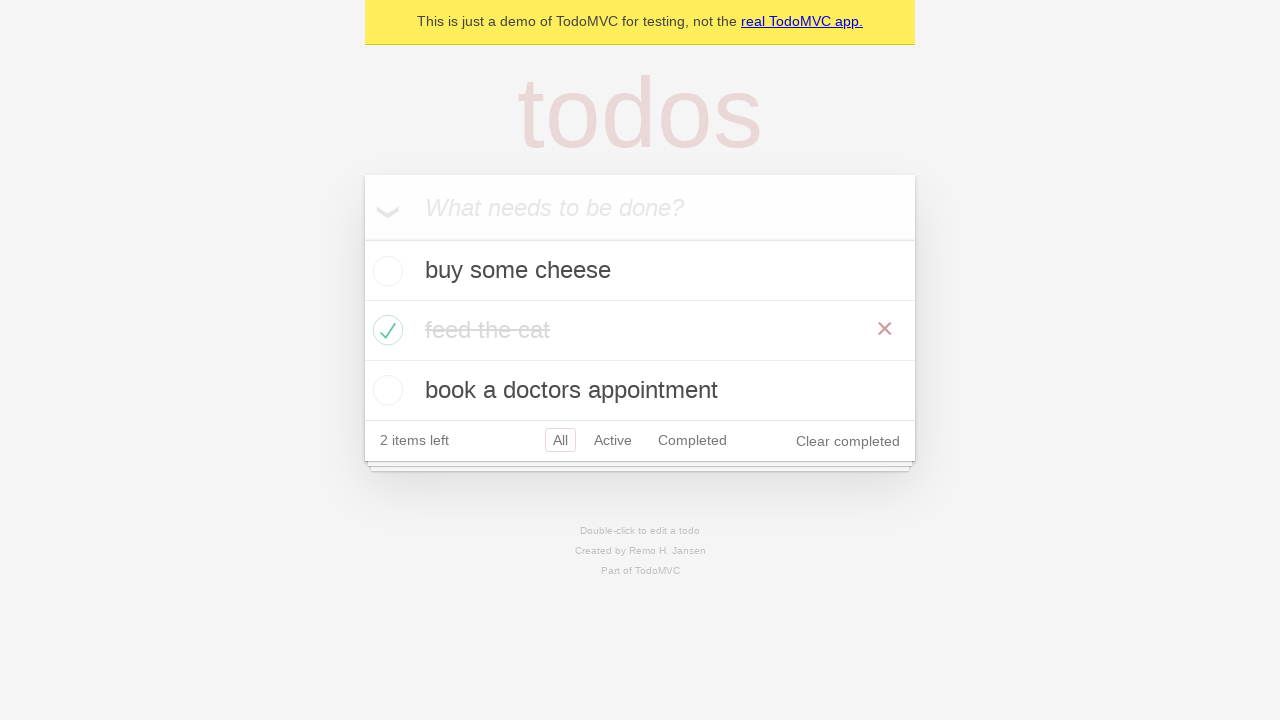